Navigates to the Key Presses page and simulates pressing the TAB key

Starting URL: https://the-internet.herokuapp.com

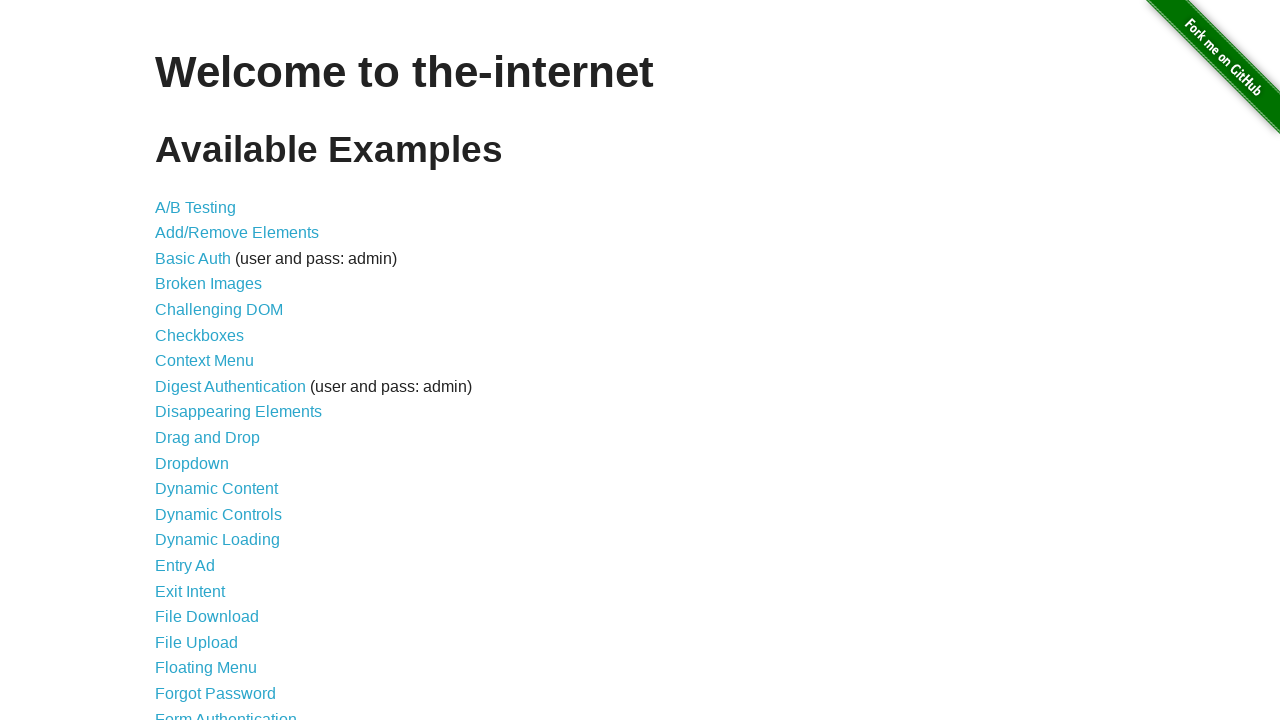

Clicked on Key Presses link at (200, 360) on text=Key Presses
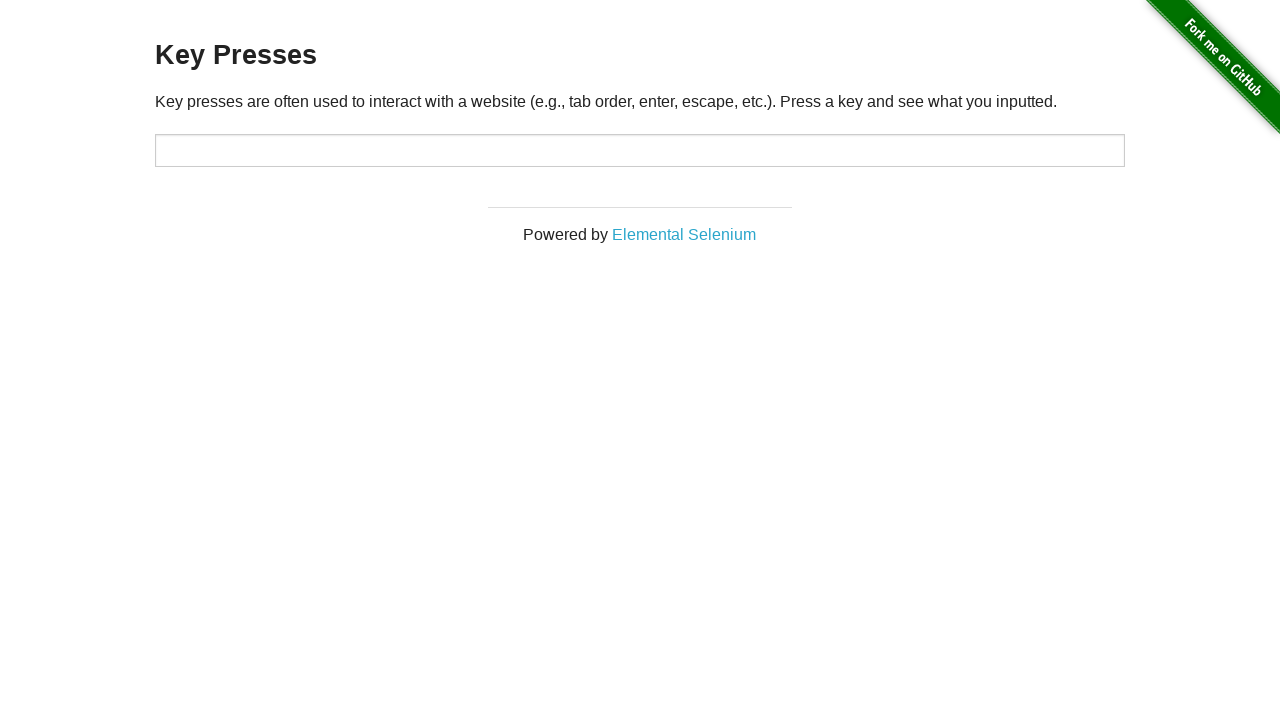

Navigated to Key Presses page
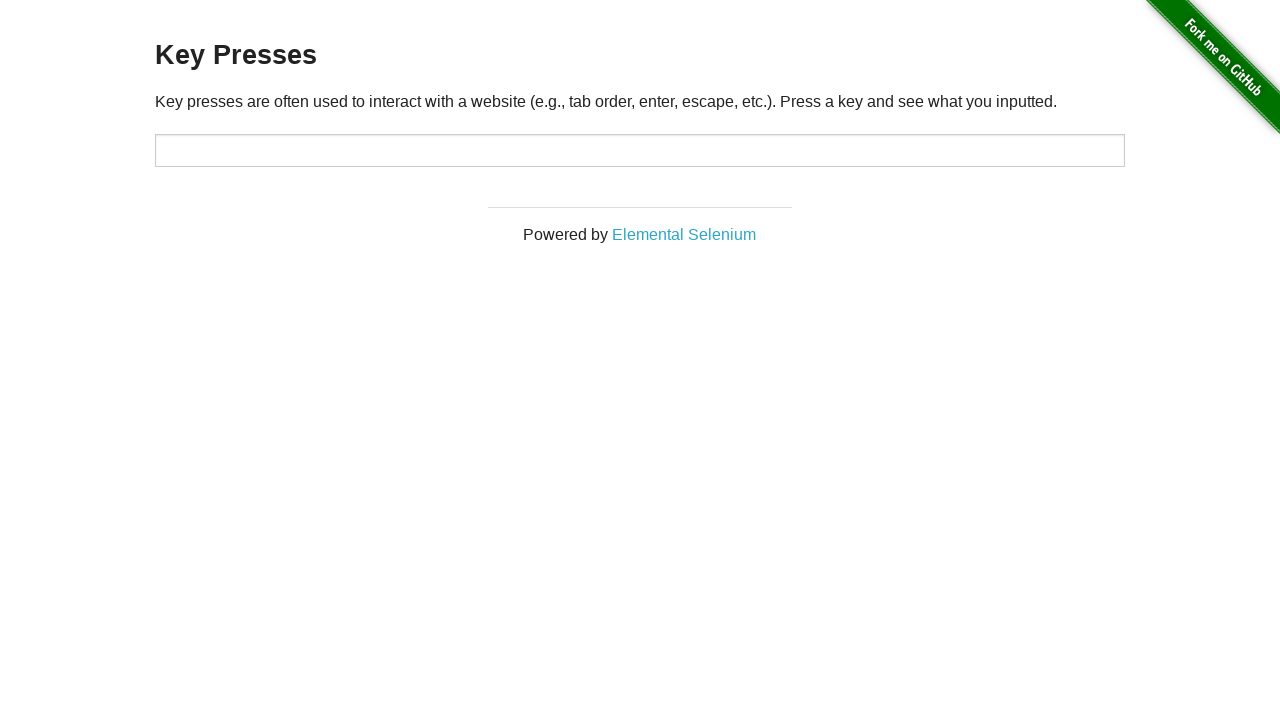

Verified page heading is 'Key Presses'
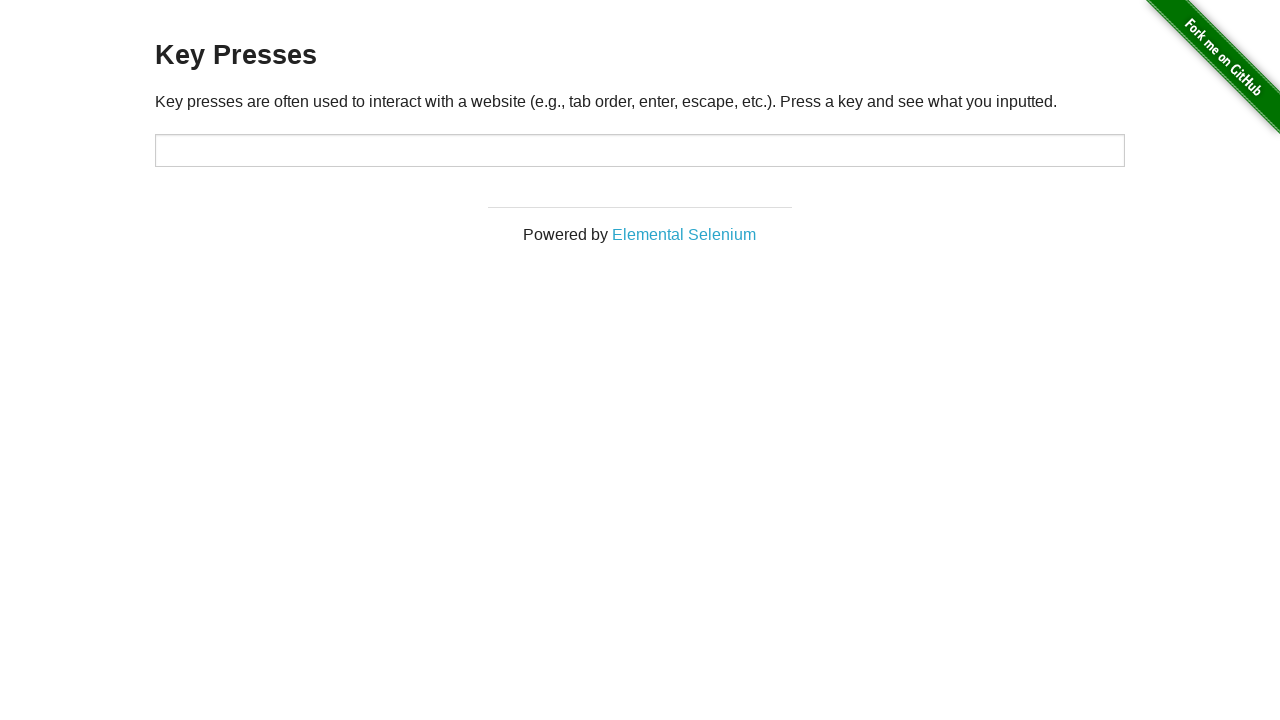

Located and verified text input field is visible
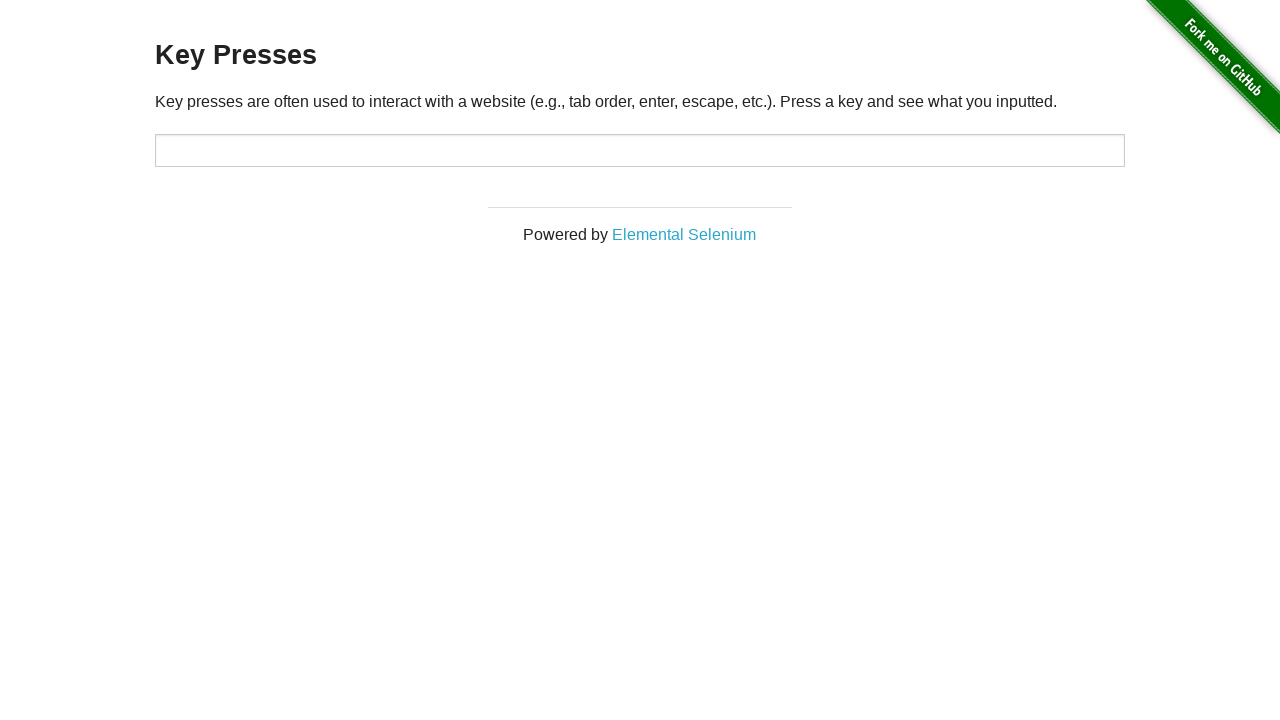

Pressed TAB key in text input field on input[type='text']
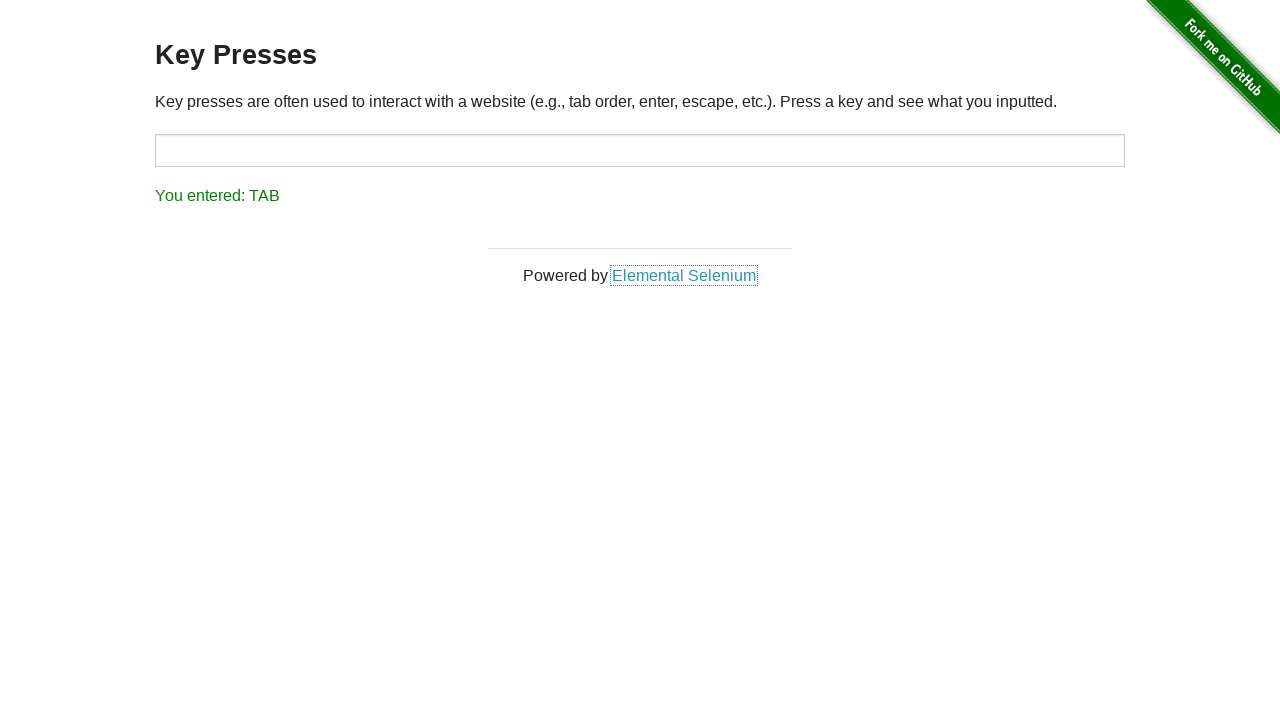

Verified result text shows 'You entered: TAB'
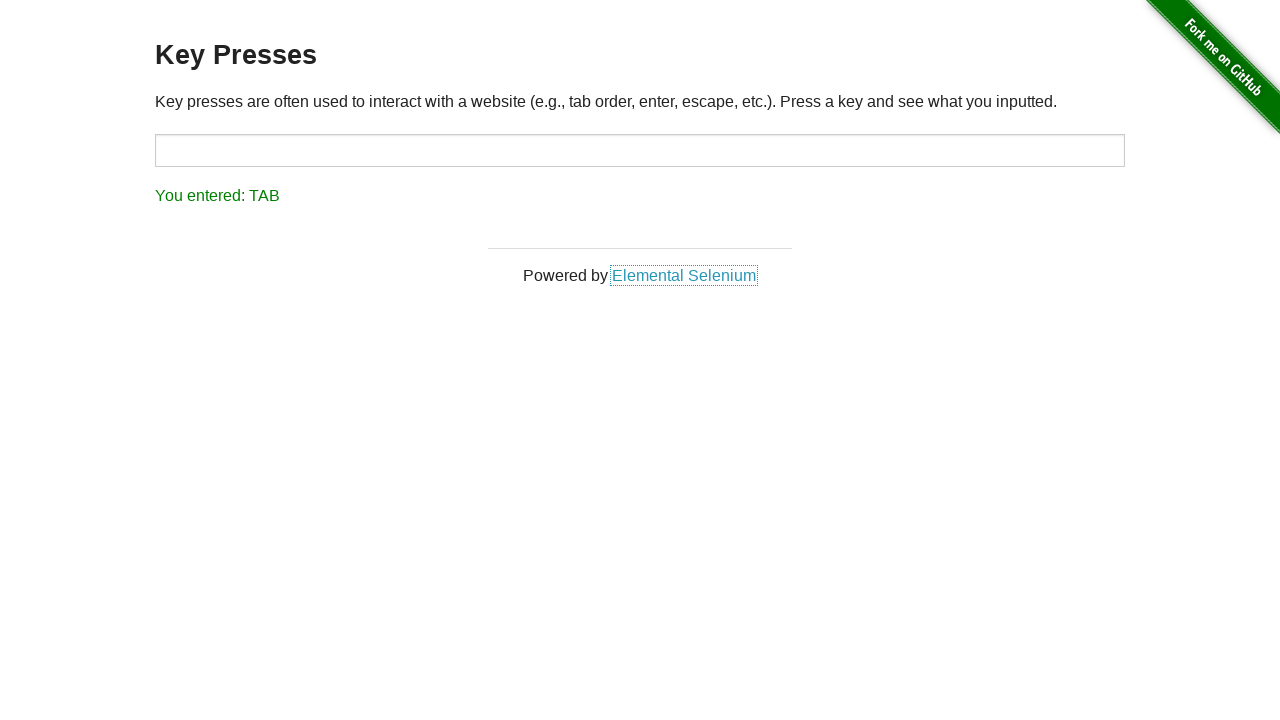

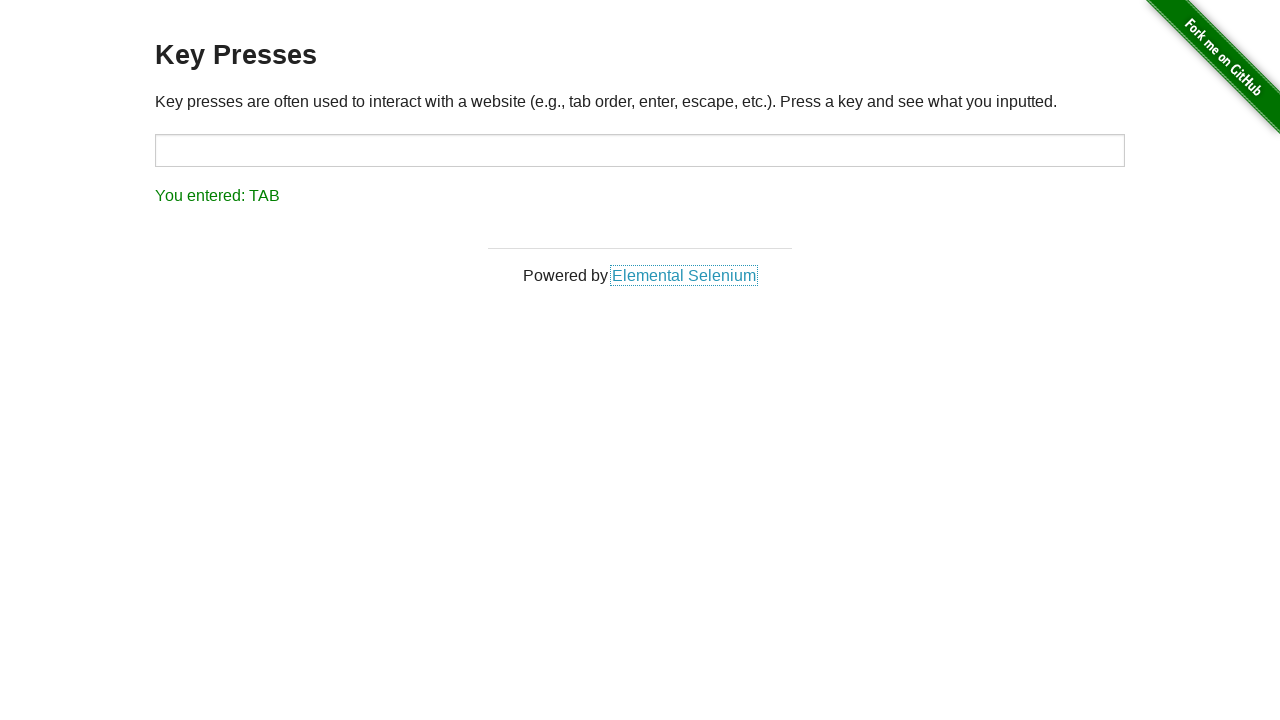